Navigates to a demo table page and verifies that usernames are correctly formed from the first character of first names combined with last names

Starting URL: http://automationbykrishna.com/index.html

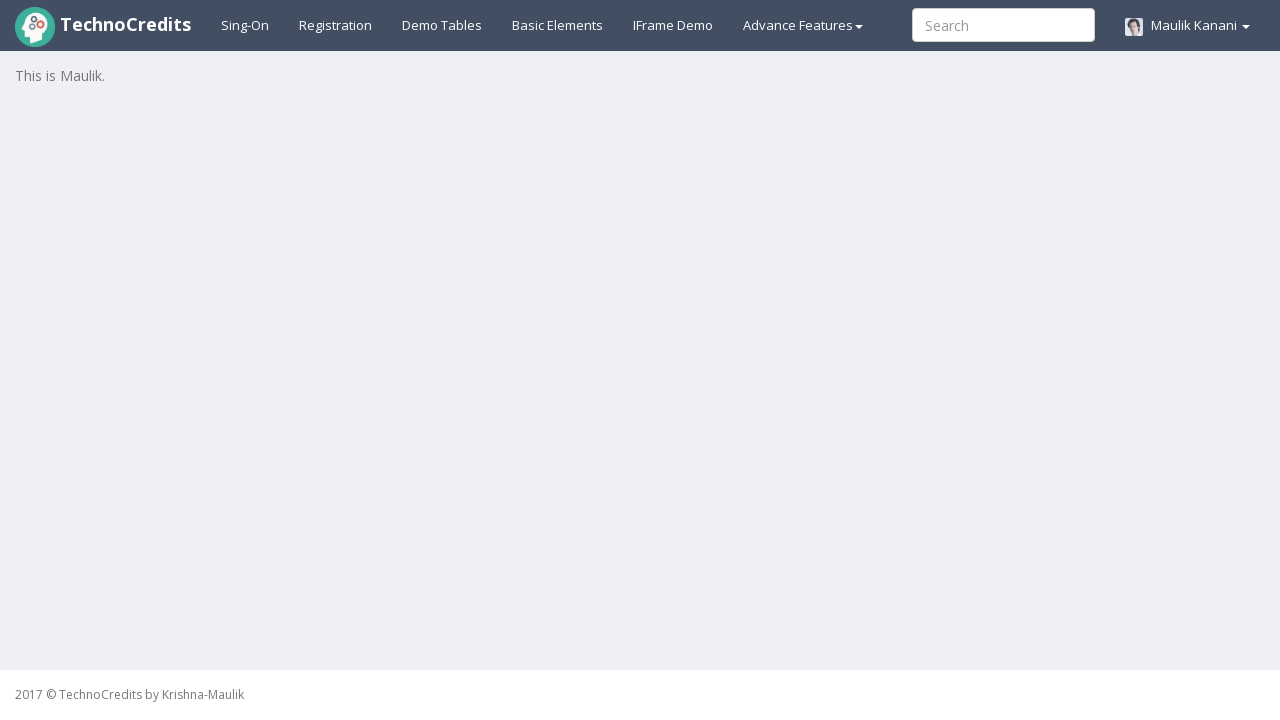

Clicked on the Demo table tab at (442, 25) on xpath=//a[@id='demotable']
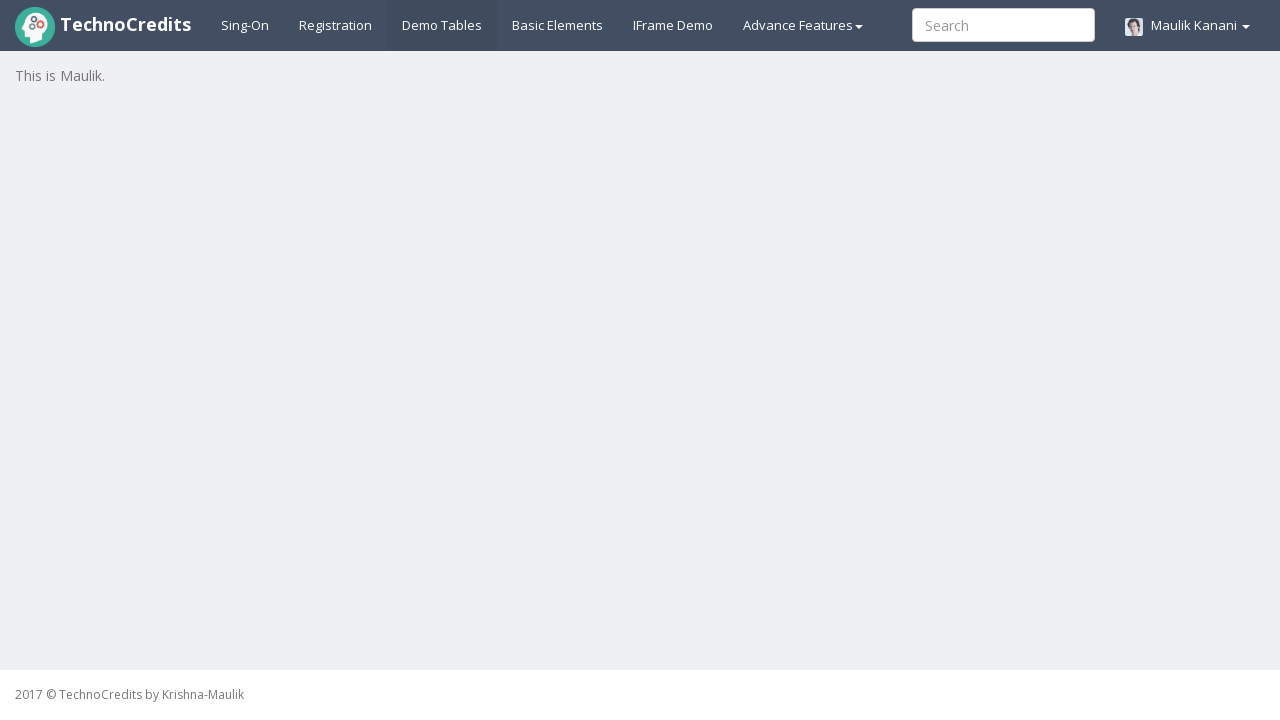

Demo table loaded successfully
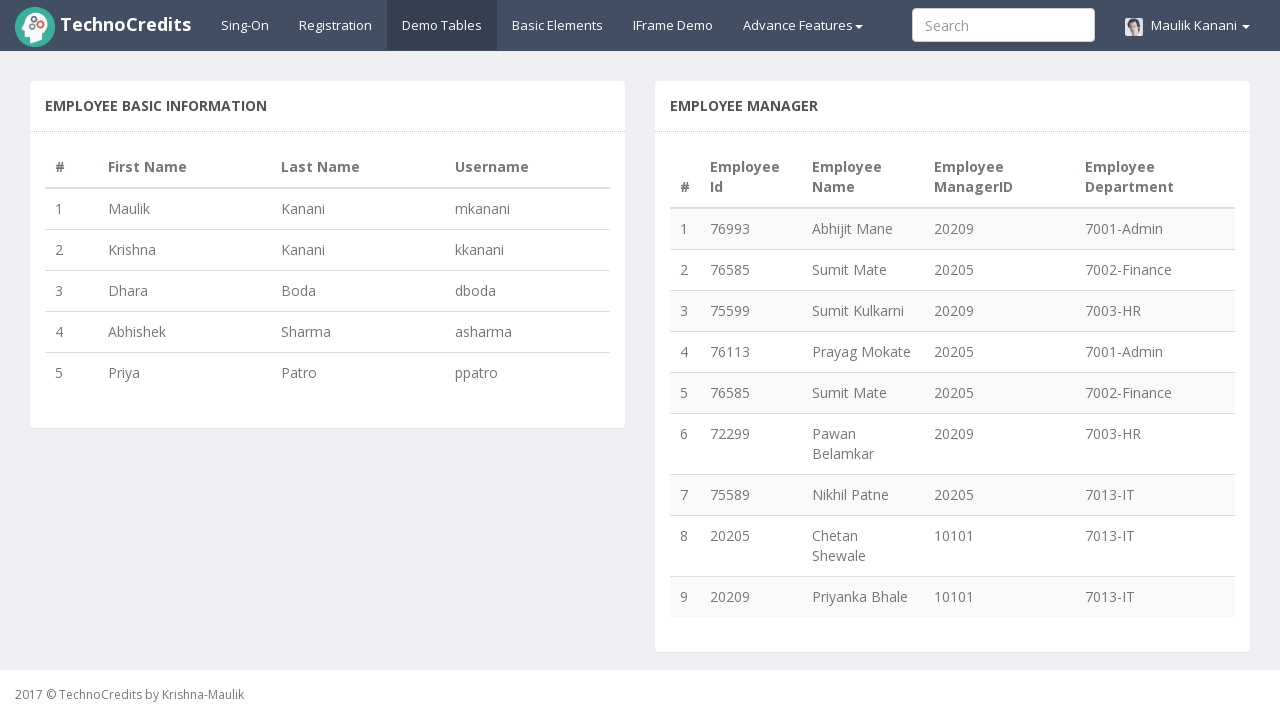

Retrieved all first name elements from the table
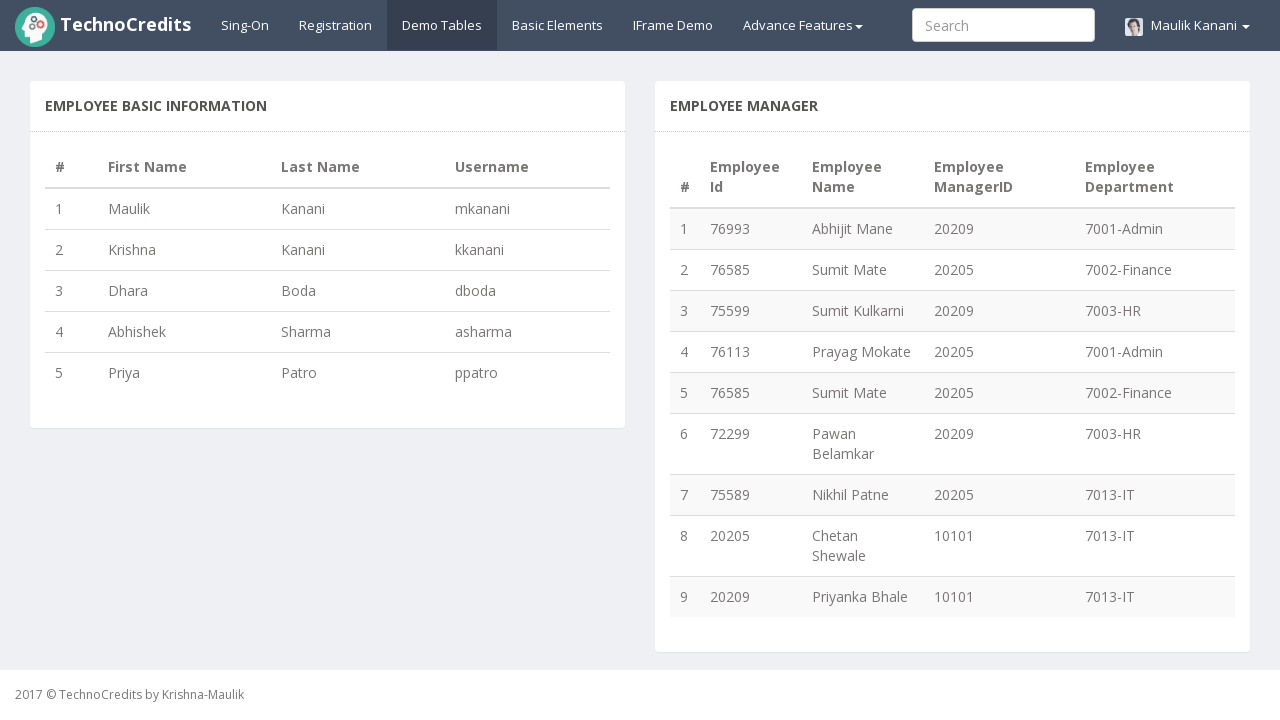

Extracted first characters from 5 first names
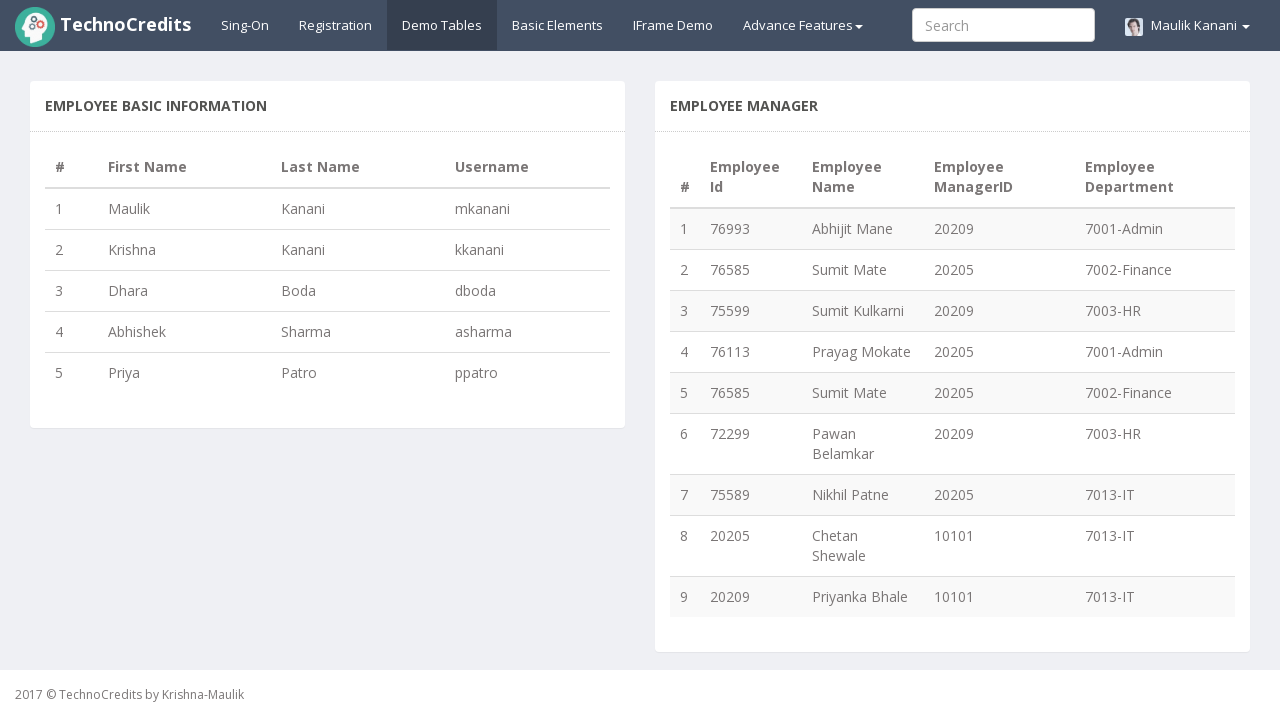

Retrieved all last name elements from the table
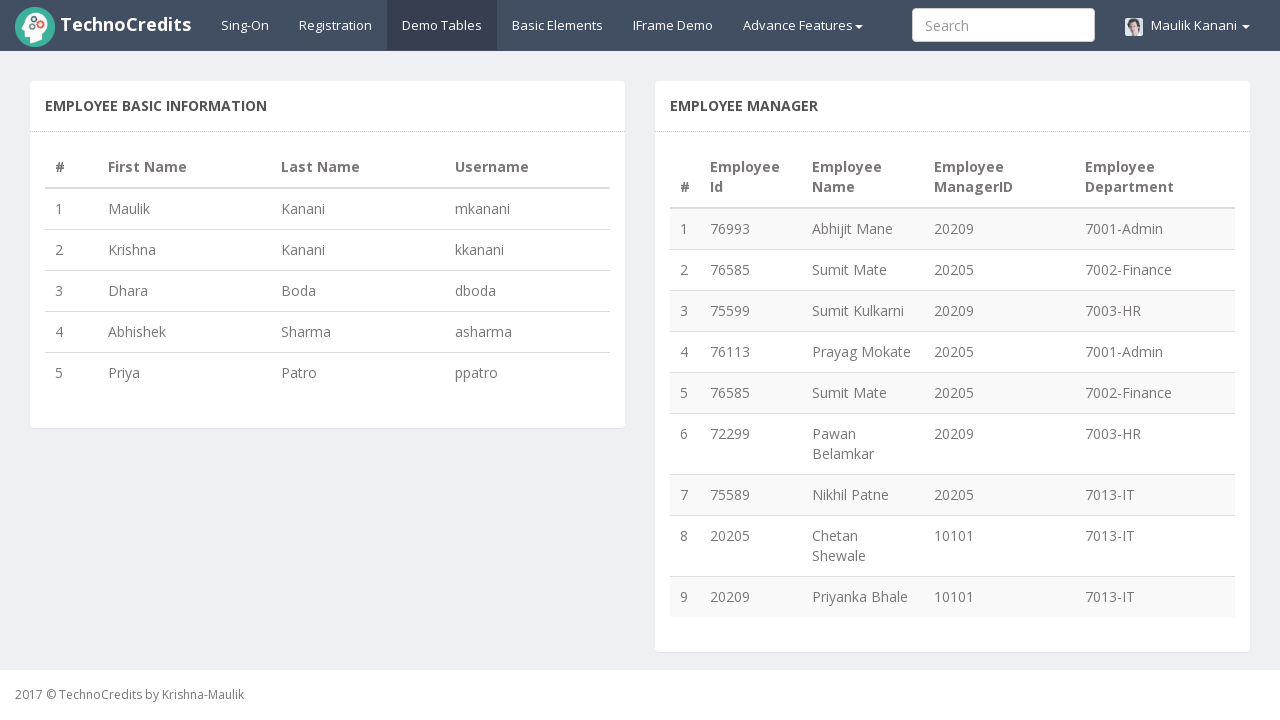

Extracted 5 last names from the table
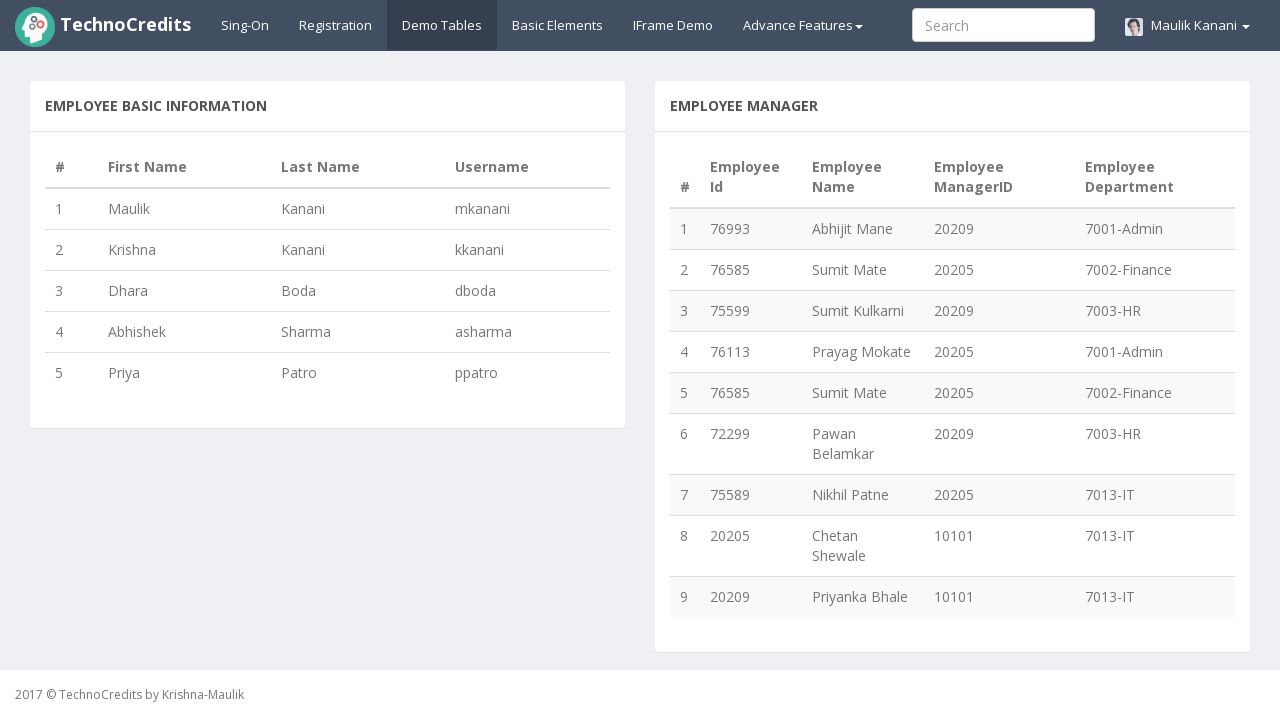

Combined first name characters with last names to form usernames: ['mkanani', 'kkanani', 'dboda', 'asharma', 'ppatro']
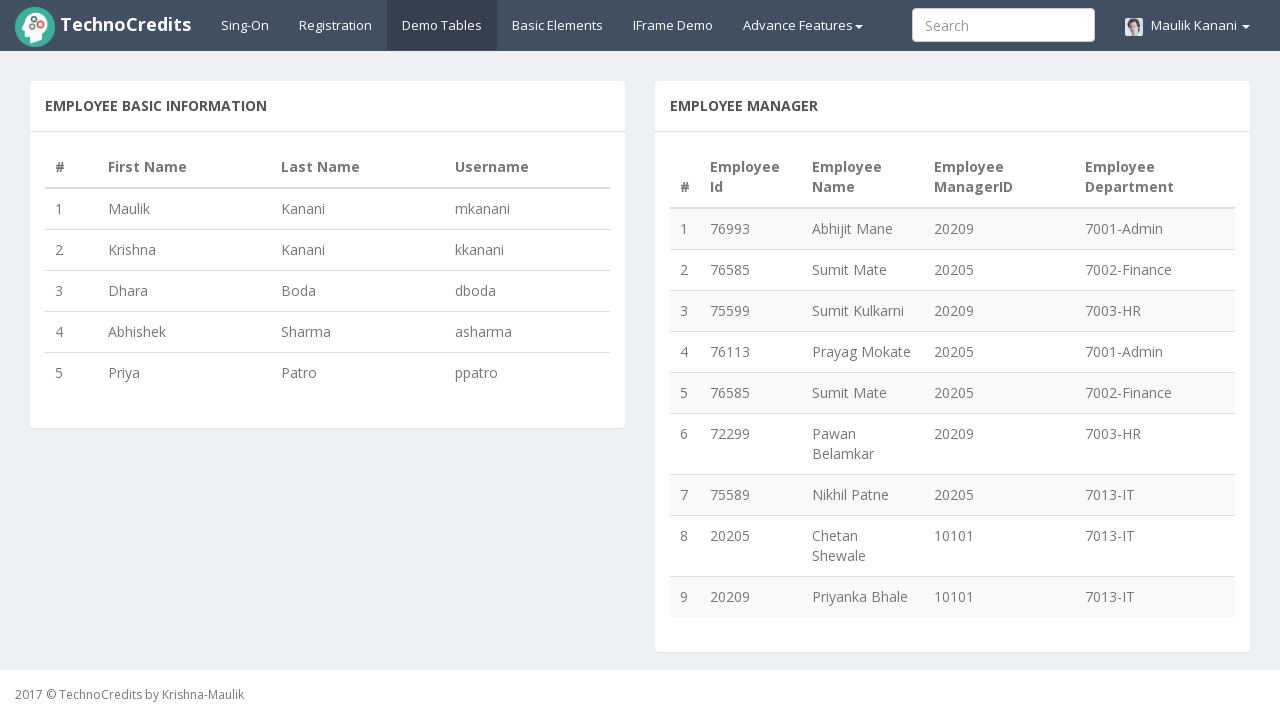

Set expected usernames: ['mkanani', 'kkanani', 'dboda', 'asharma', 'ppatro']
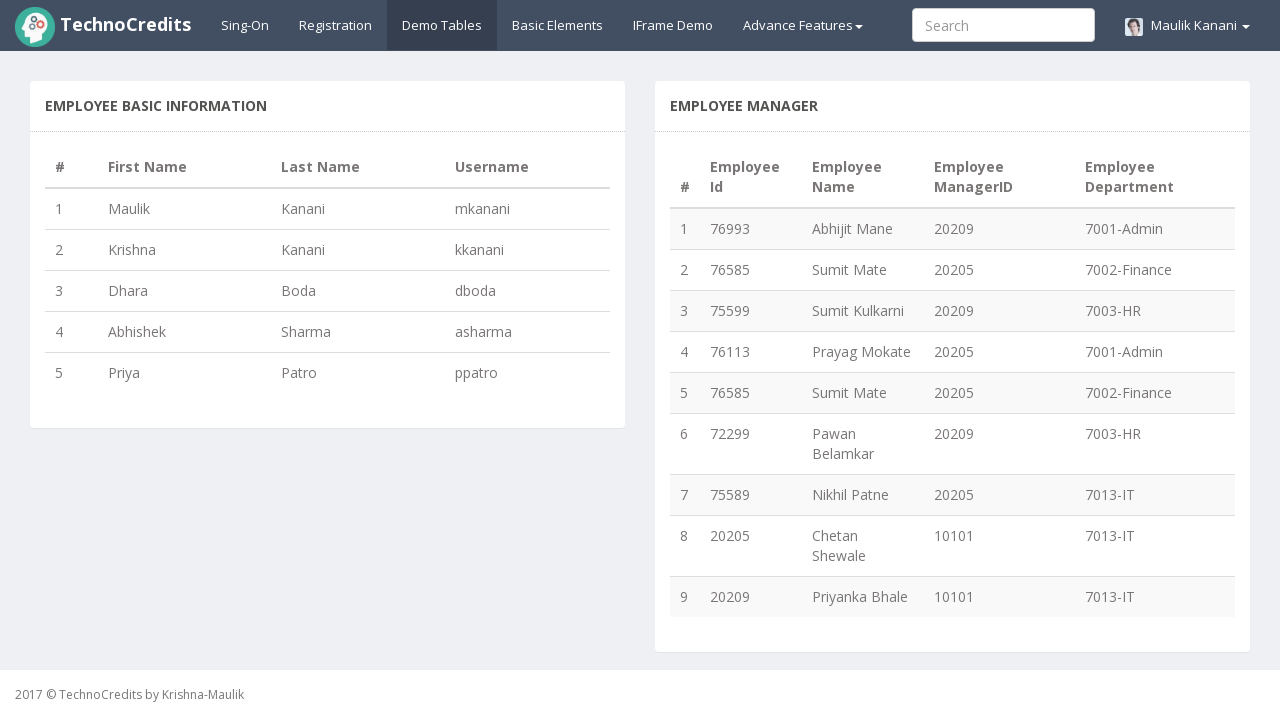

Username verification passed: actual usernames match expected usernames
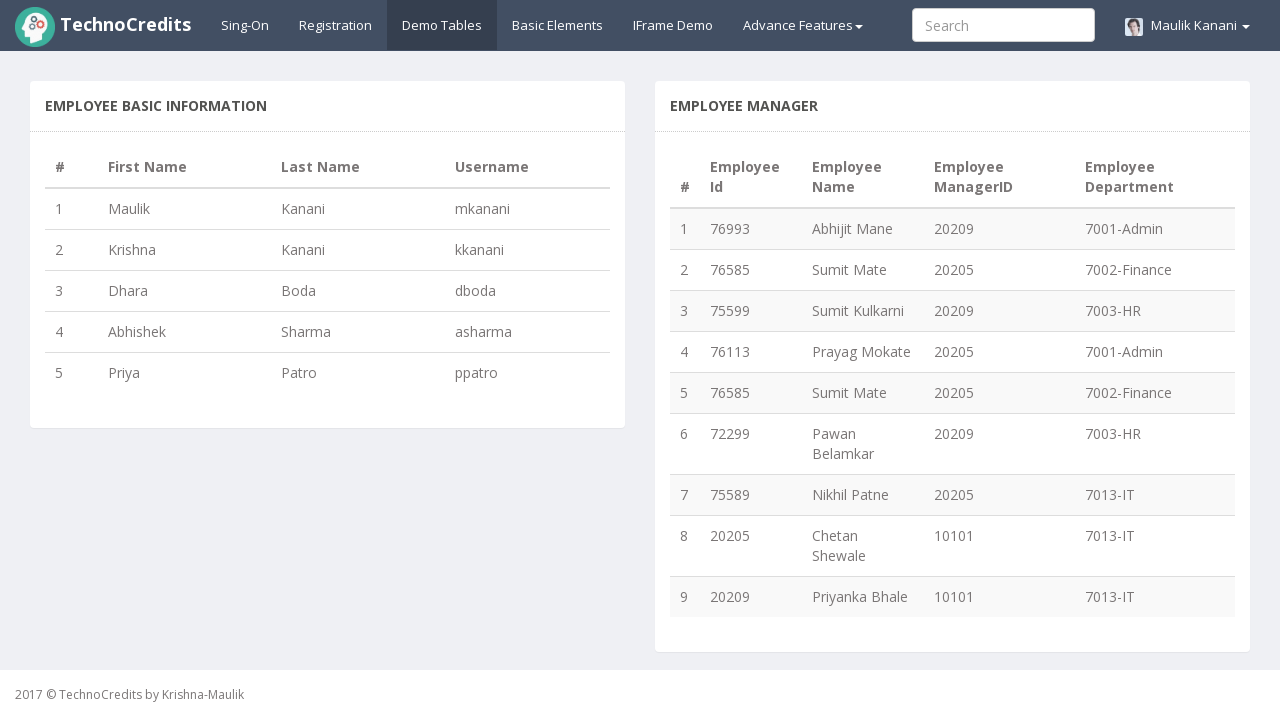

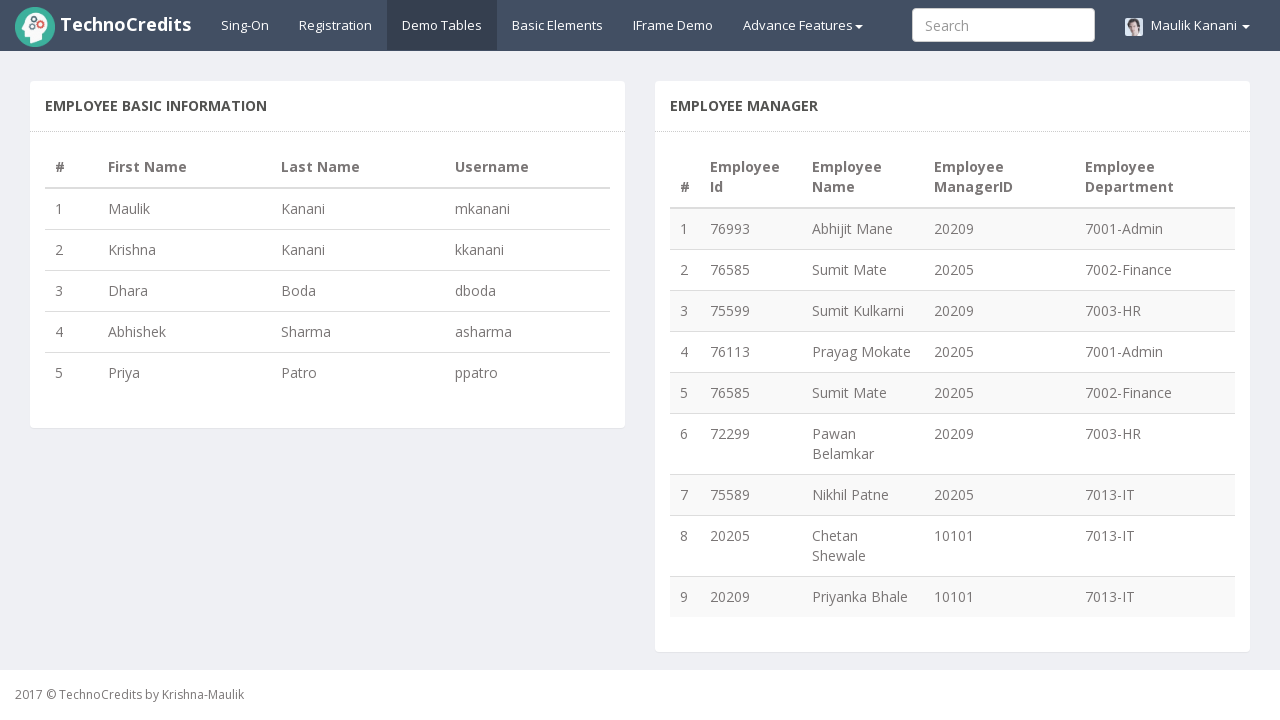